Tests a math exercise page by reading two numbers displayed on the page, calculating their sum, selecting the result from a dropdown menu, and submitting the form.

Starting URL: http://suninjuly.github.io/selects1.html

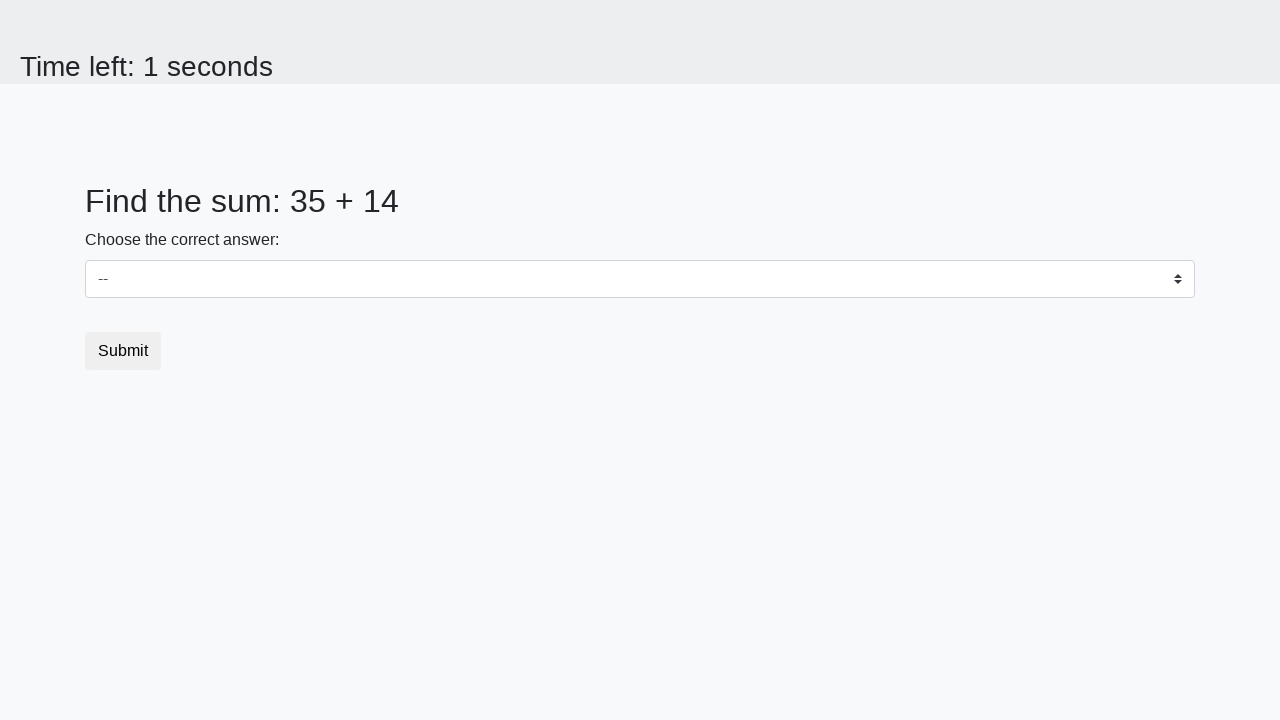

Retrieved first number from #num1 element
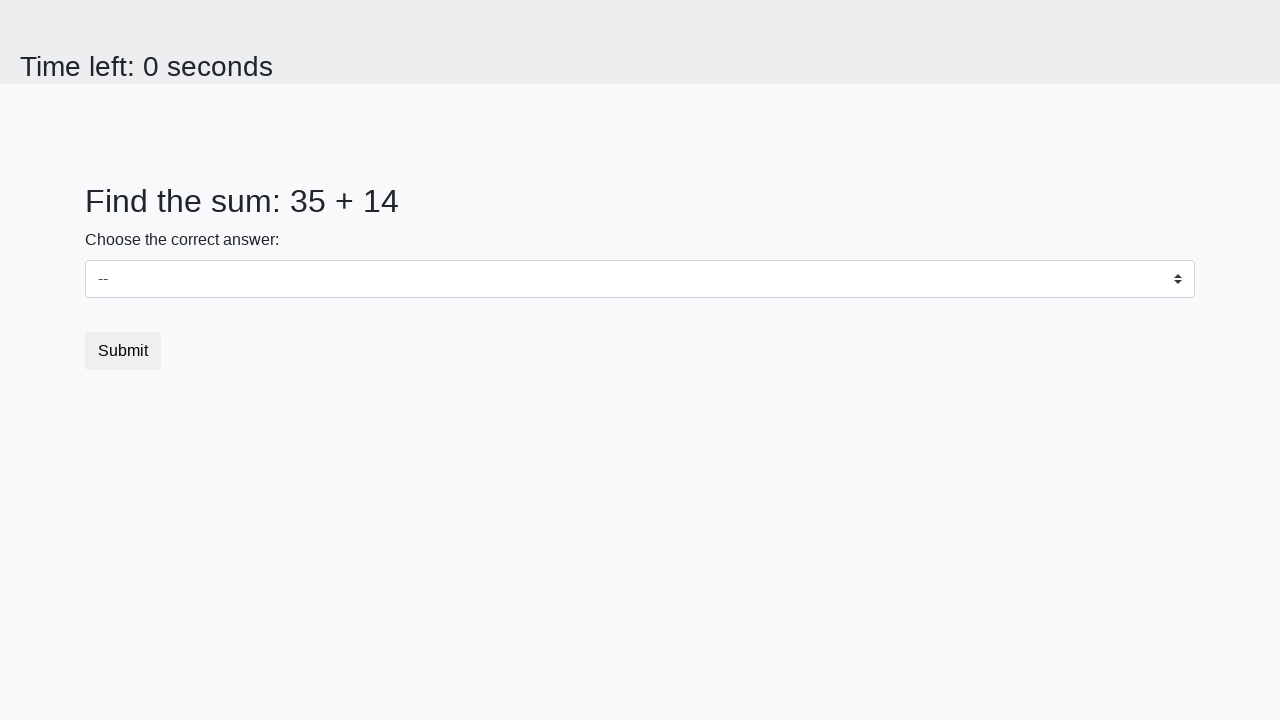

Retrieved second number from #num2 element
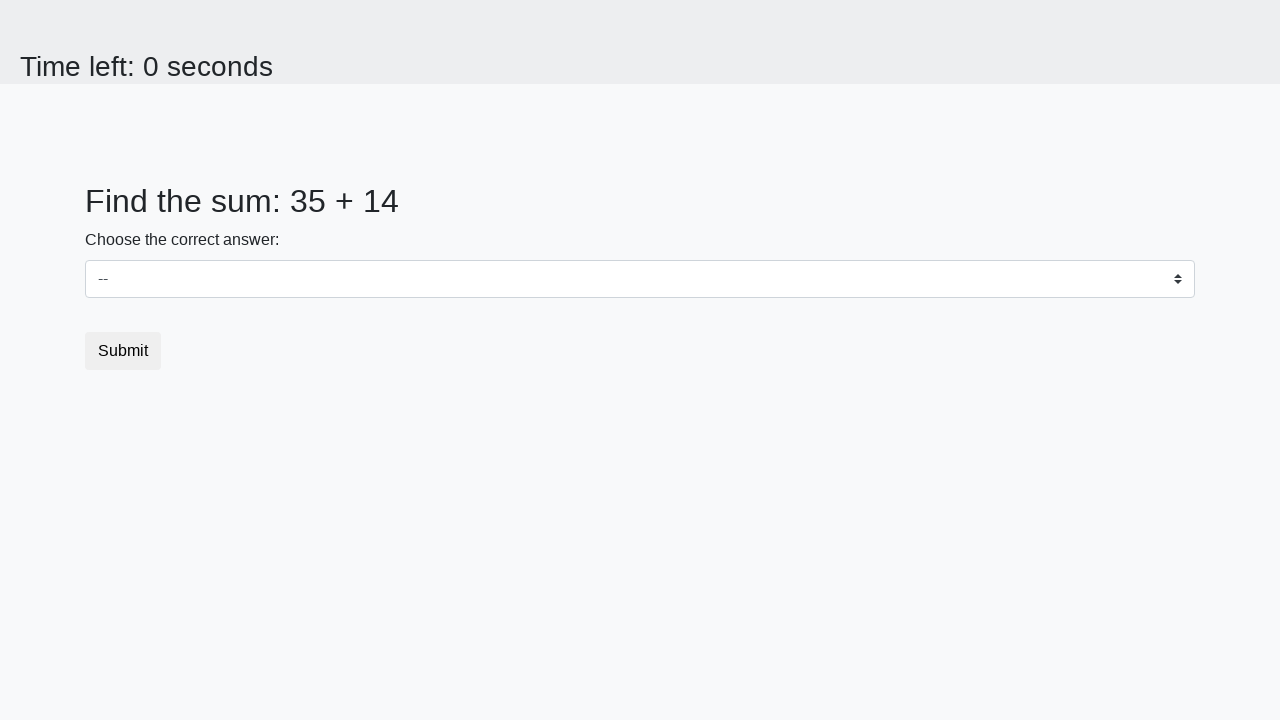

Calculated sum of the two numbers: 49
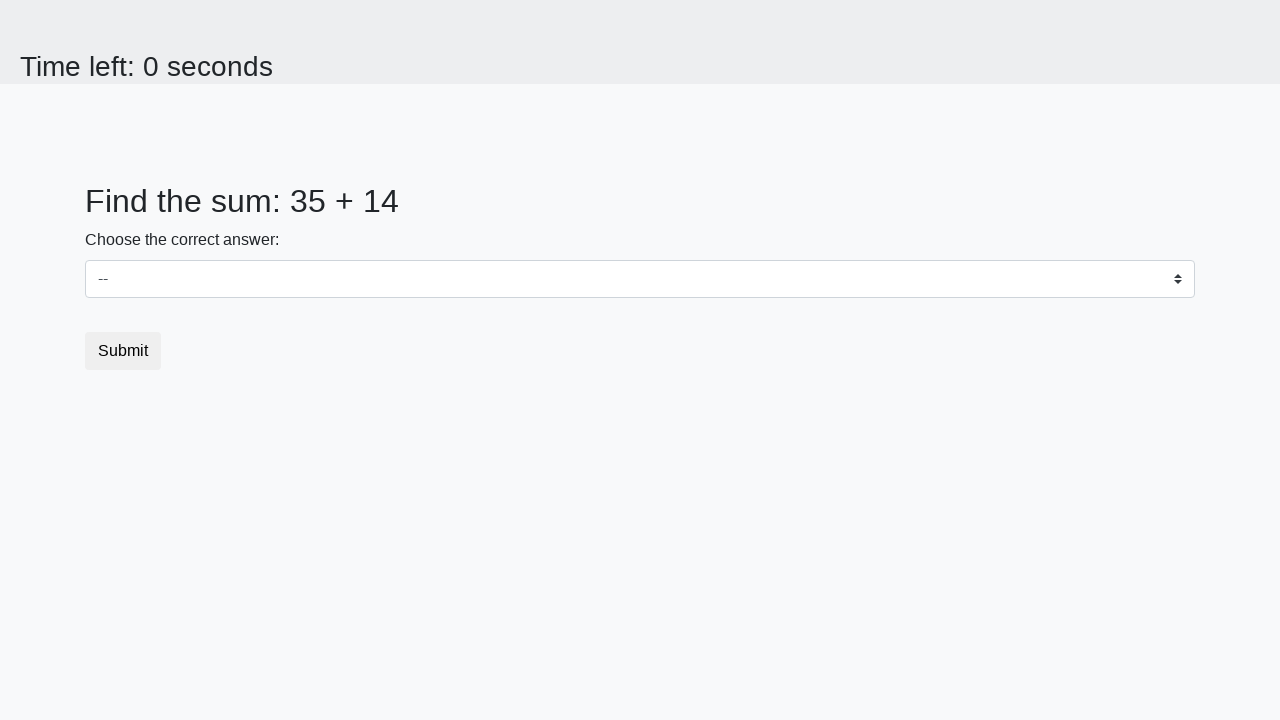

Selected calculated result '49' from dropdown menu on select
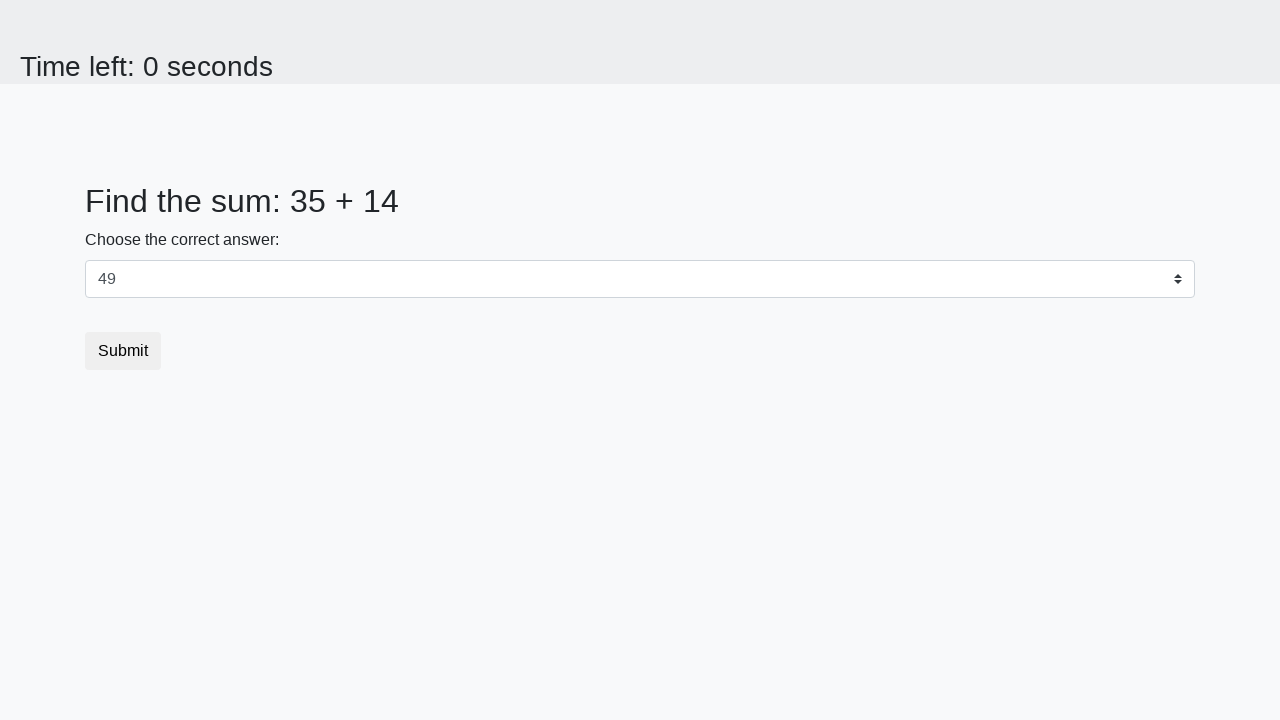

Clicked submit button to complete the form at (123, 351) on xpath=//html/body/div/form/button
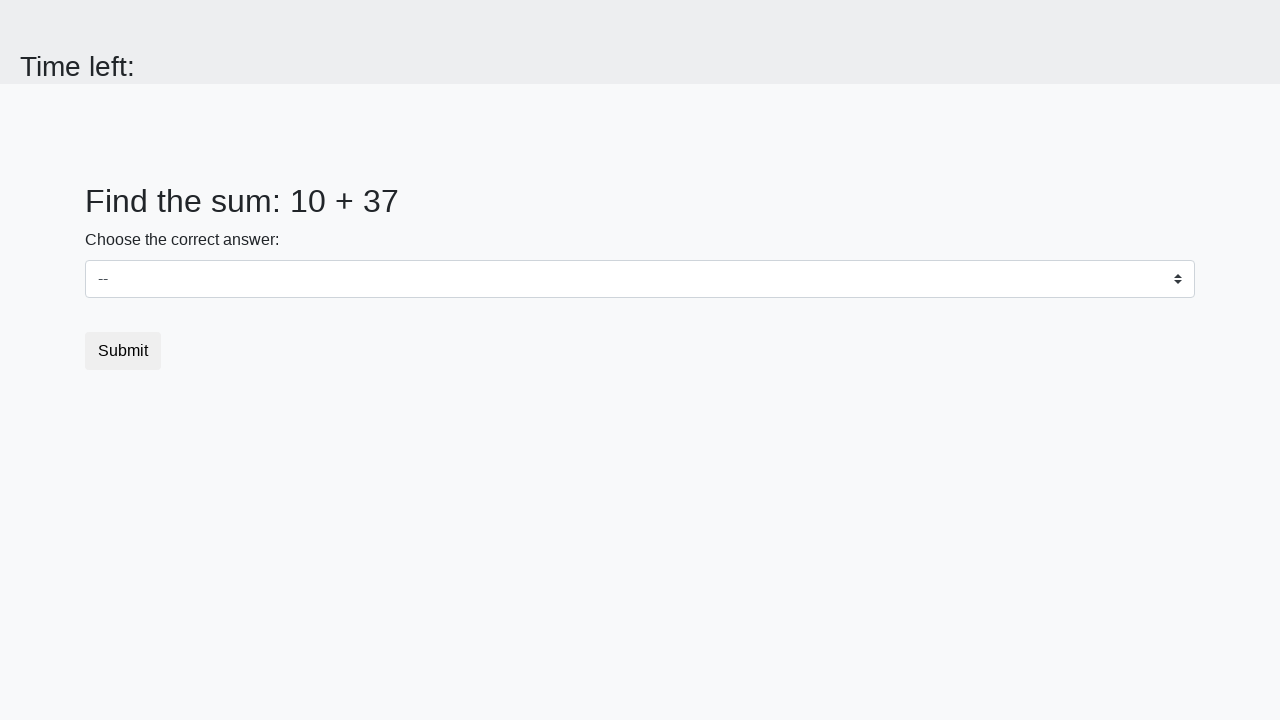

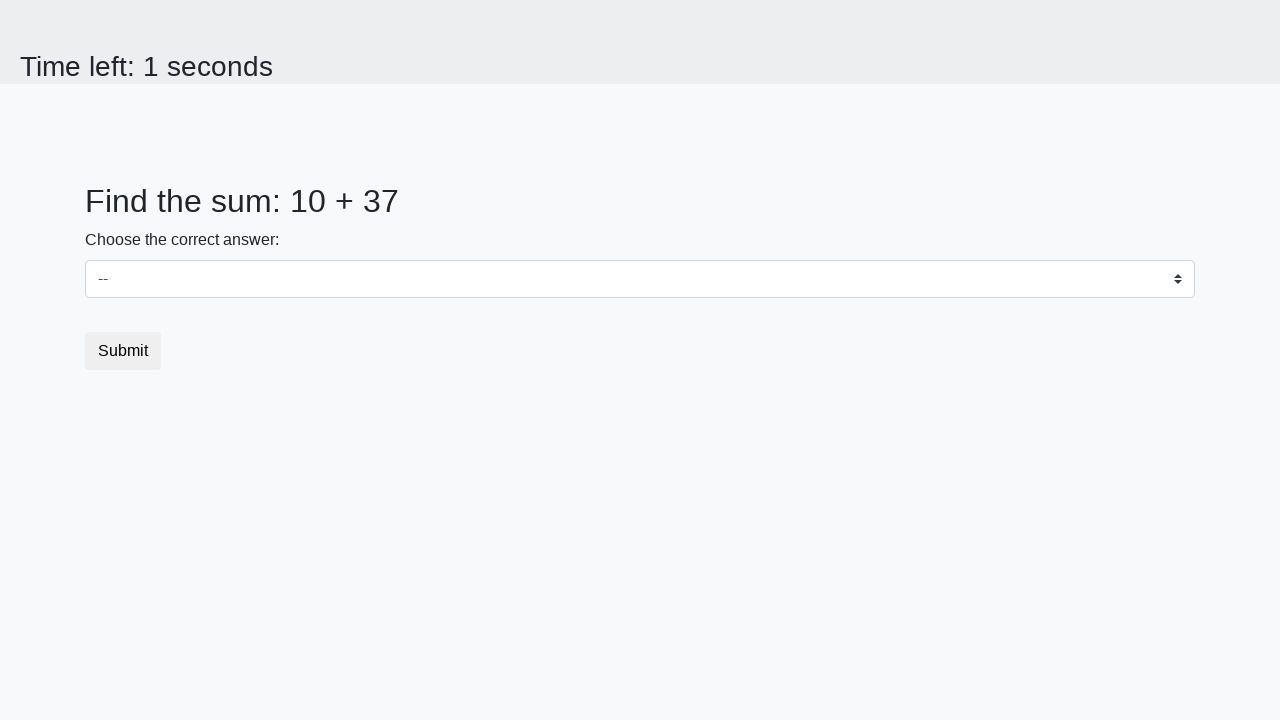